Tests the SpiceJet flight booking form by entering origin (BLR - Bangalore) and destination (DEL - Delhi) airports using action sequences to interact with the input fields.

Starting URL: https://www.spicejet.com/

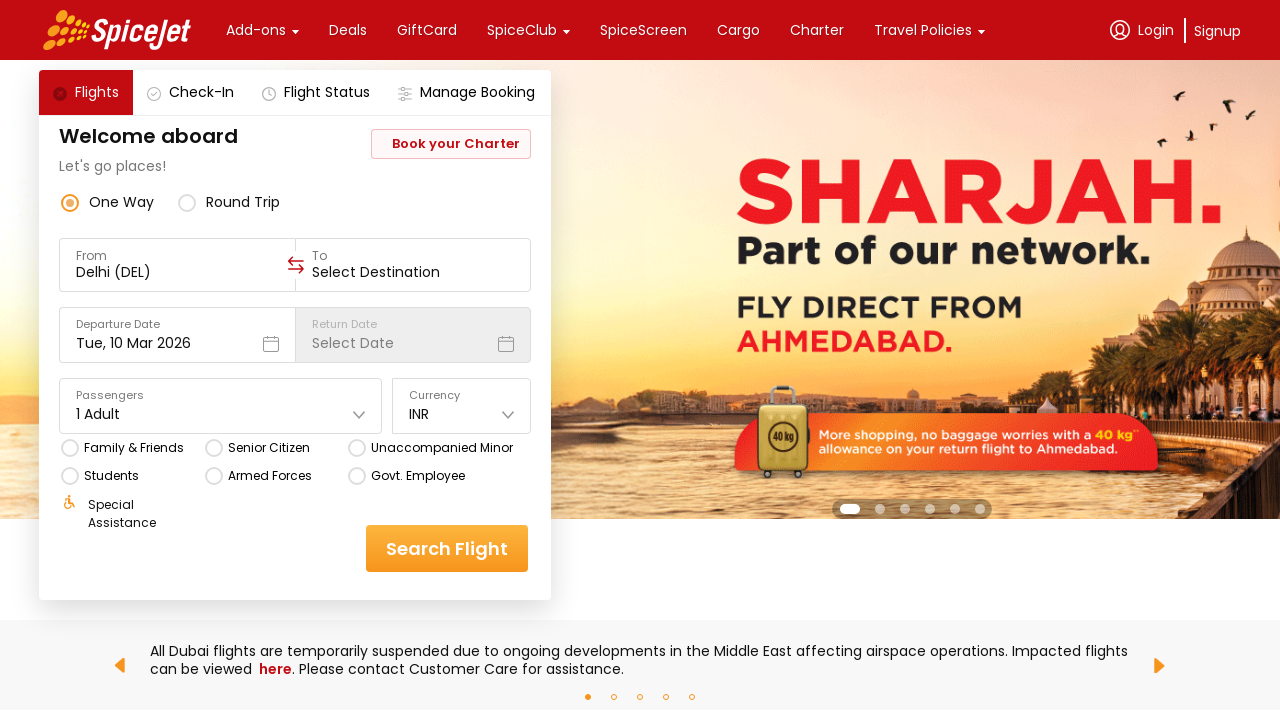

Clicked on origin airport input field at (178, 272) on xpath=//div[@data-testid='to-testID-origin']//input
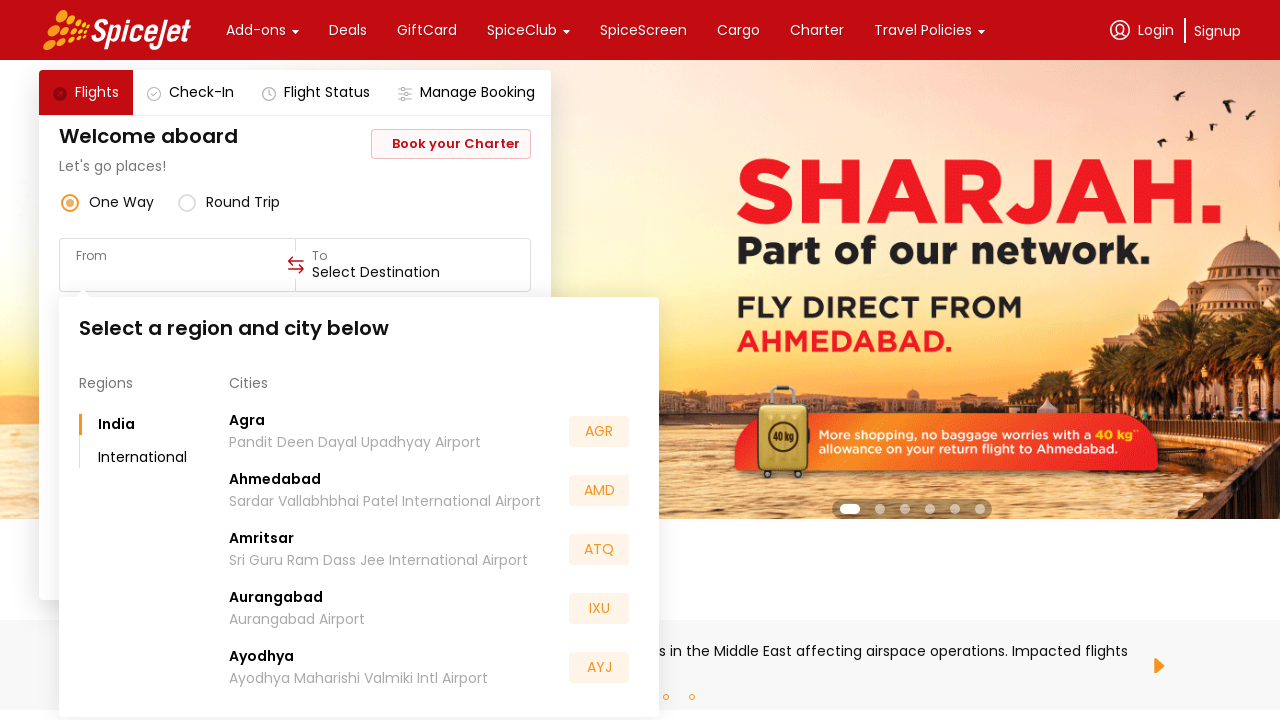

Entered 'BLR' (Bangalore) as origin airport on xpath=//div[@data-testid='to-testID-origin']//input
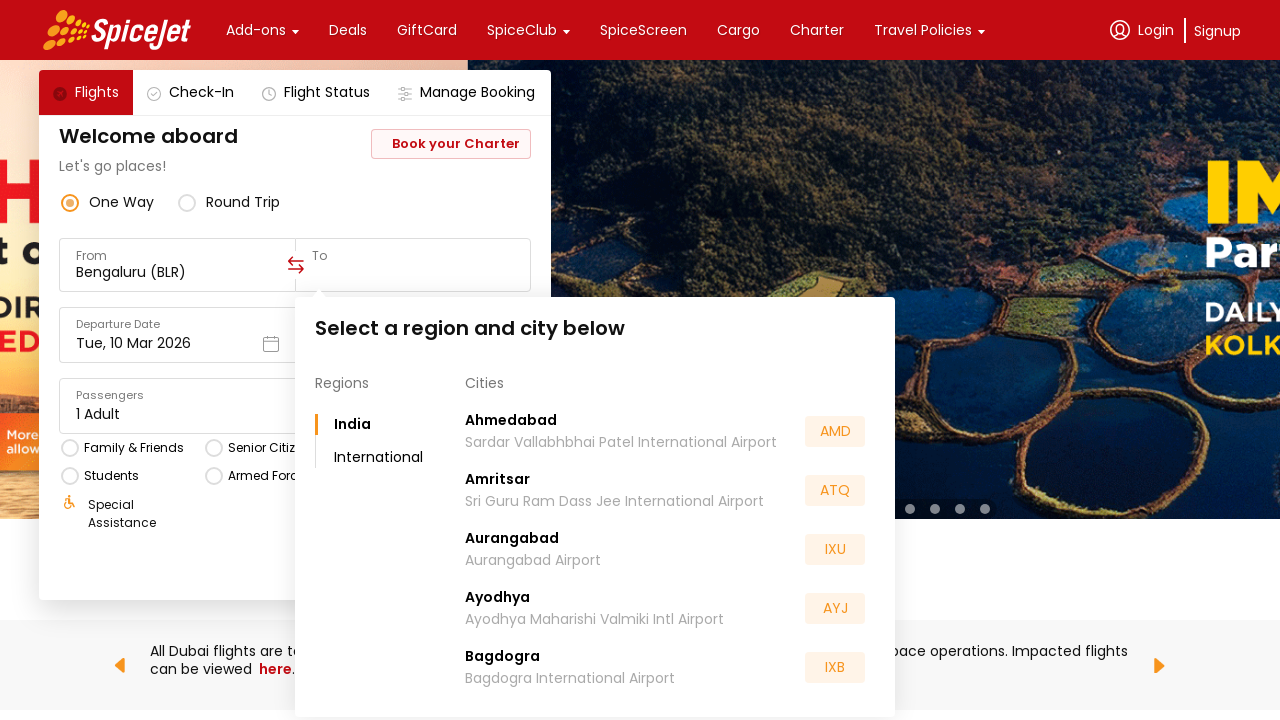

Clicked on destination airport input field at (413, 272) on xpath=//div[@data-testid='to-testID-destination']//input
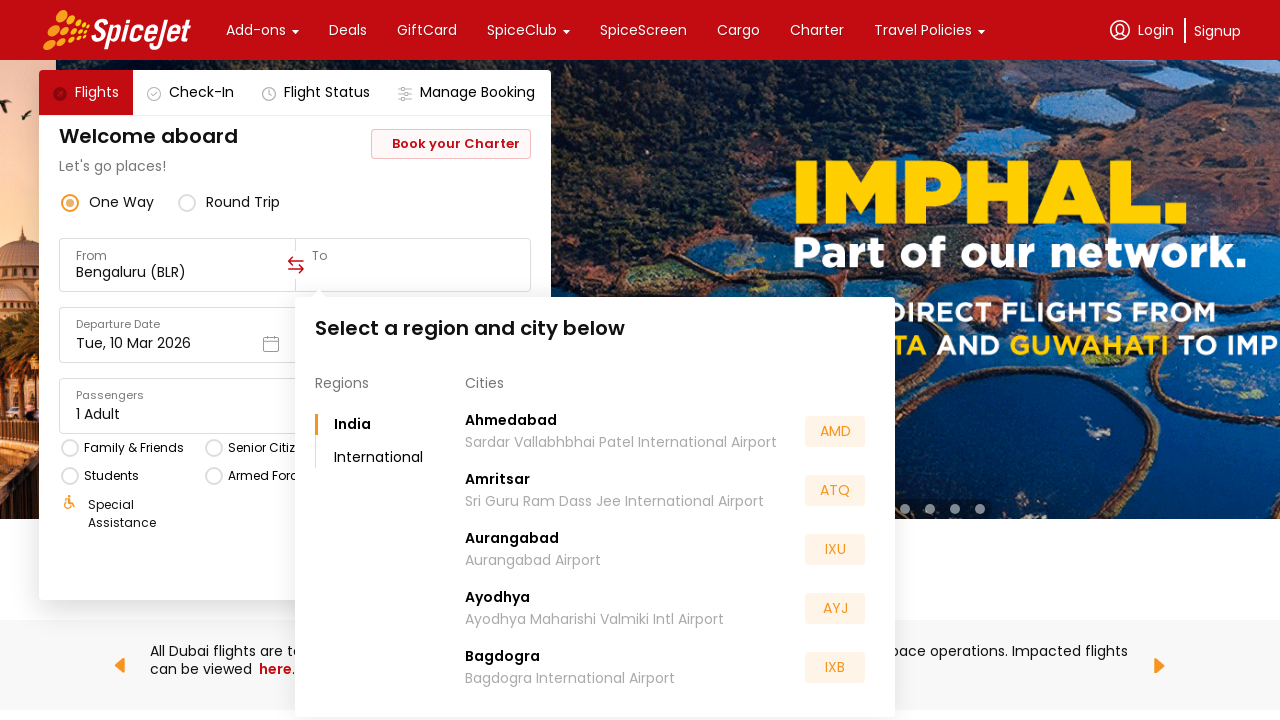

Entered 'DEL' (Delhi) as destination airport on xpath=//div[@data-testid='to-testID-destination']//input
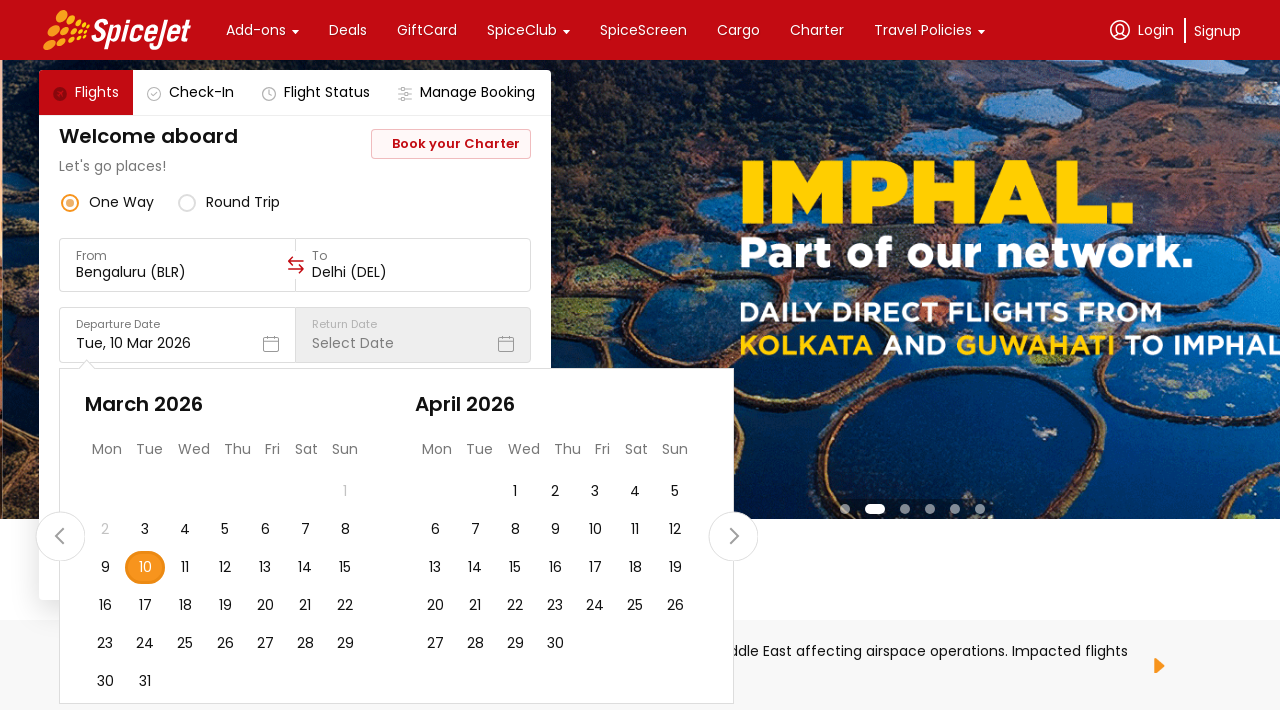

Waited for dropdown suggestions to appear
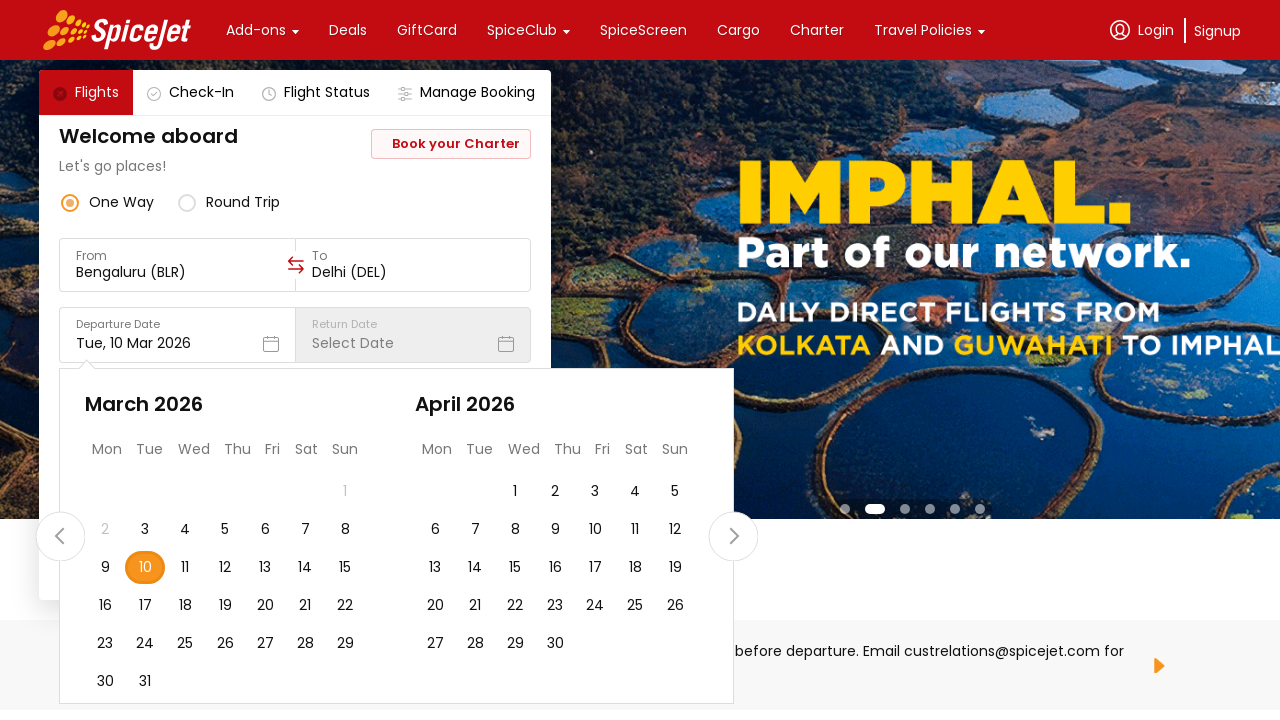

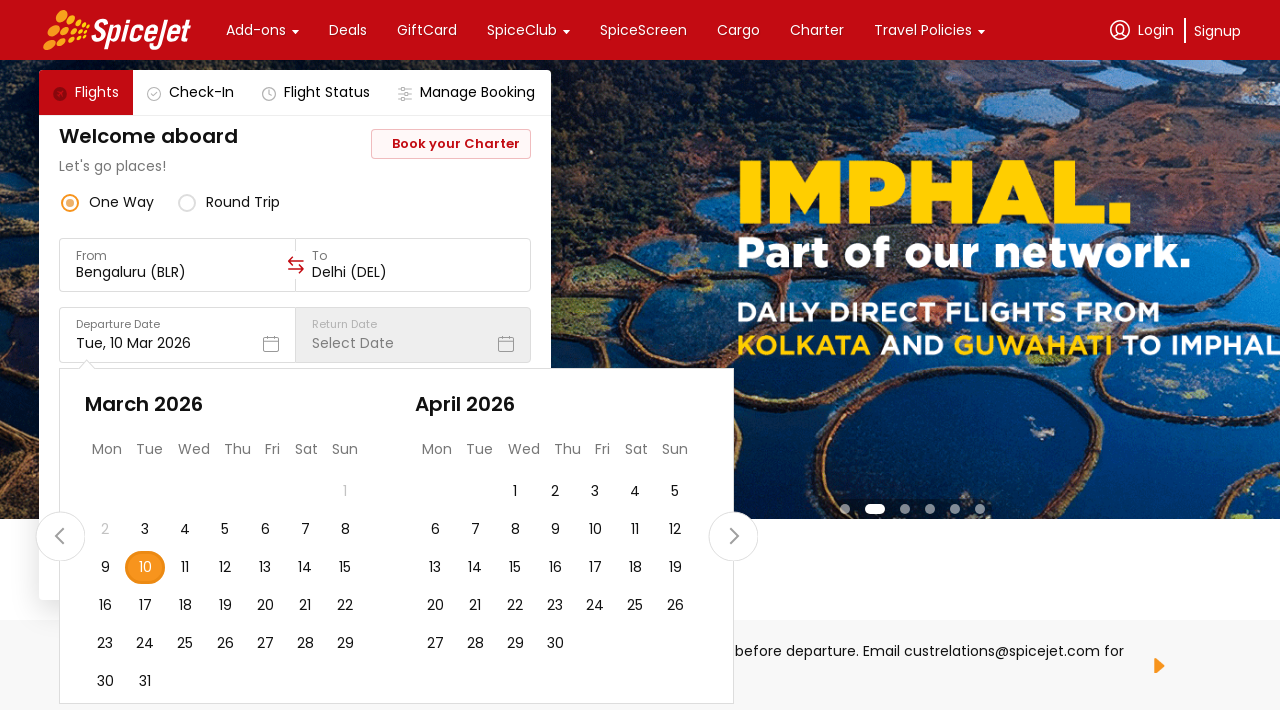